Tests form validation by clicking submit without filling any fields to verify validation message appears

Starting URL: https://www.intend.ro/inregistrare

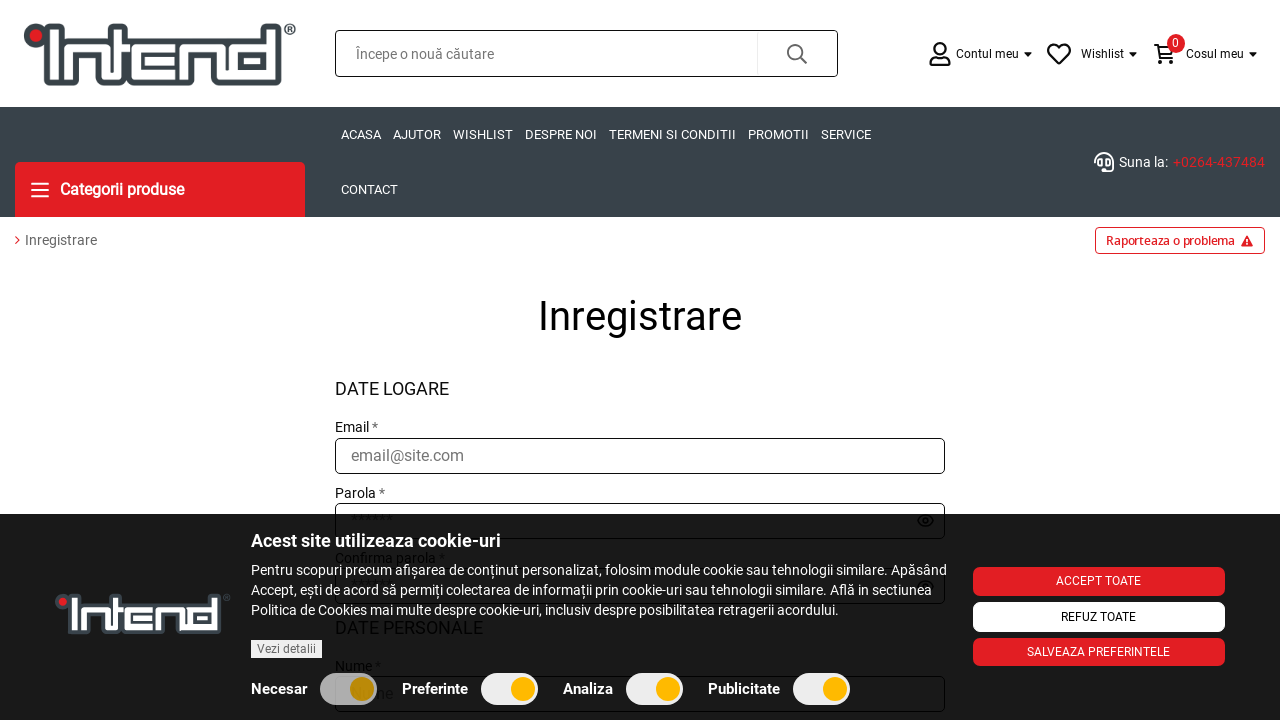

Clicked submit button without filling any form fields to trigger validation at (640, 361) on .register-form .form-submitter
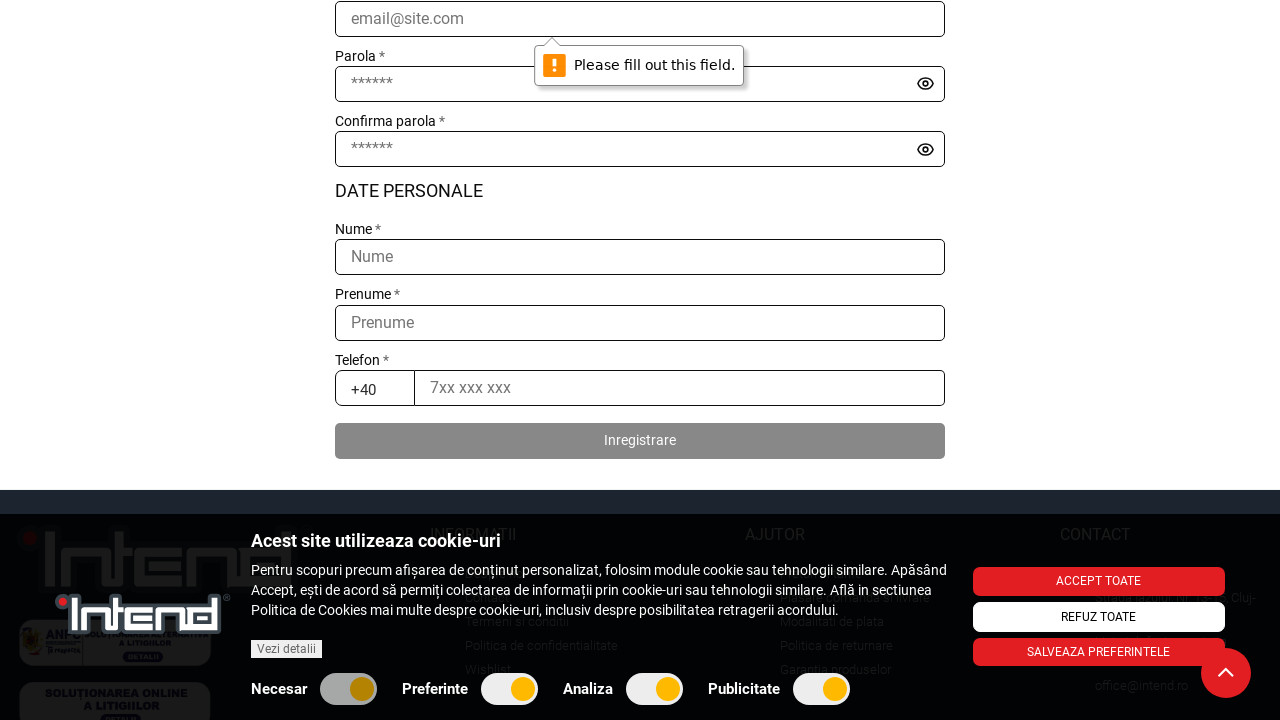

Name field validation message appeared
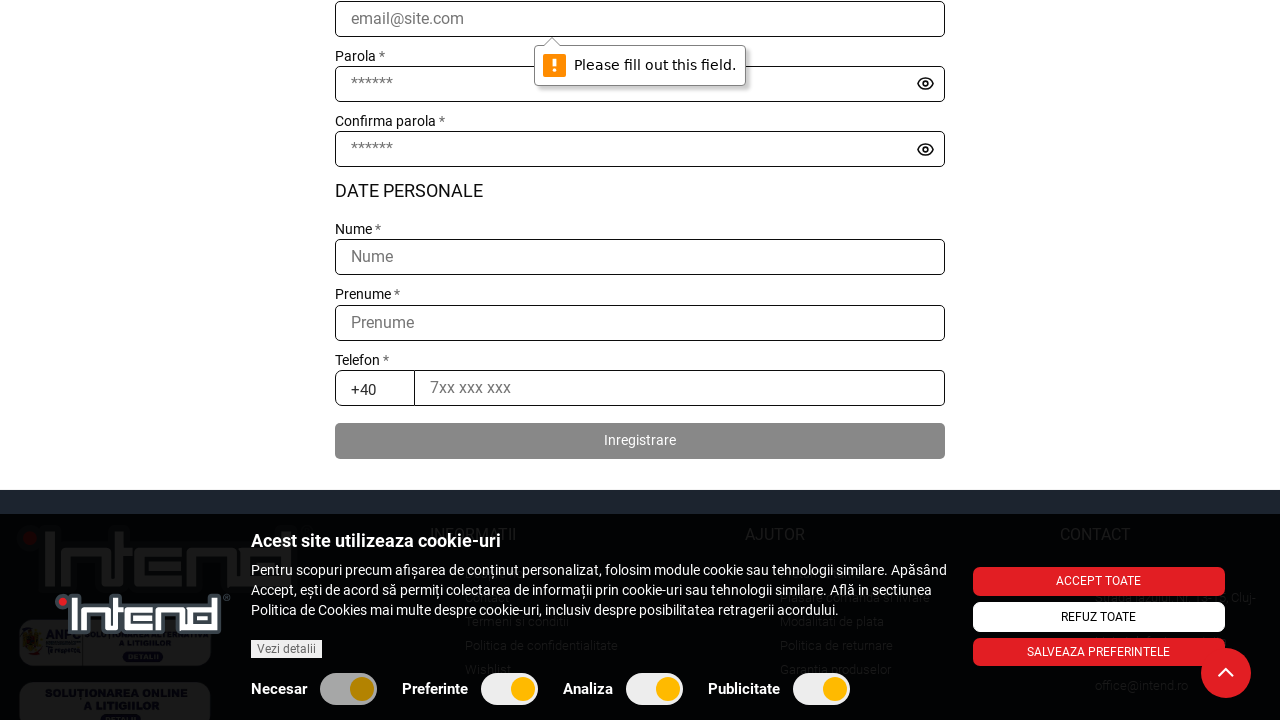

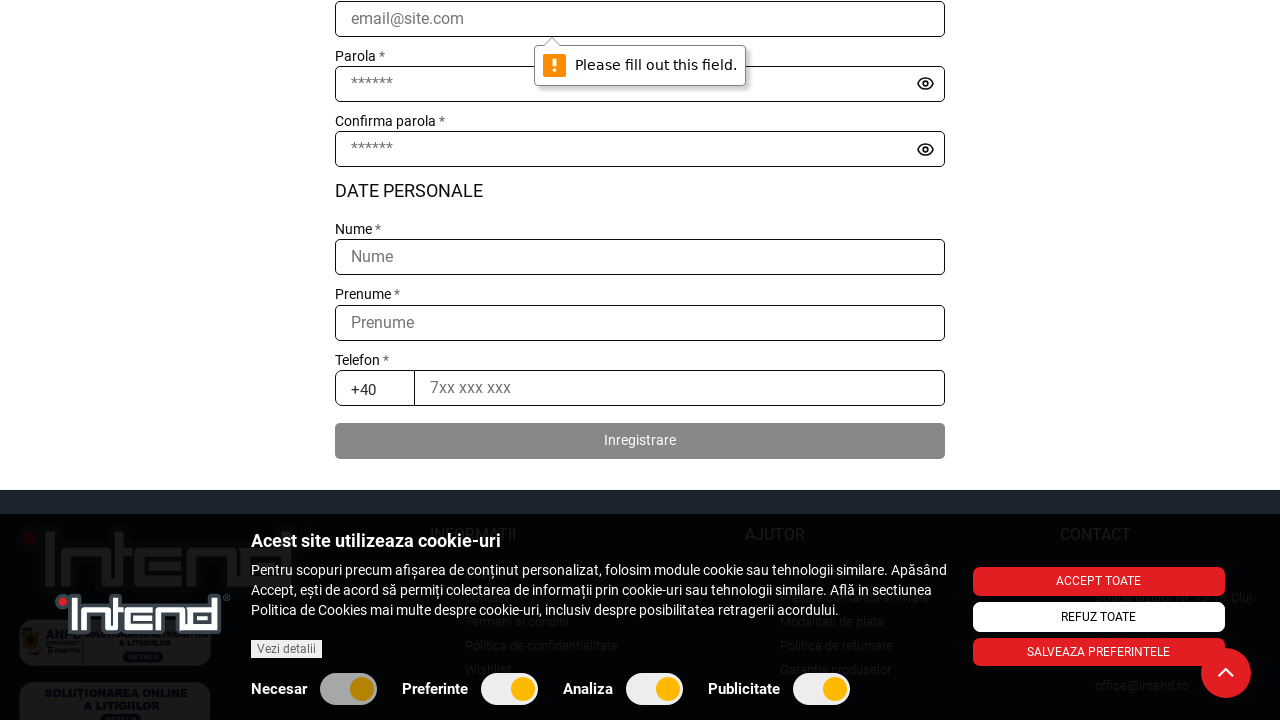